Tests drag and drop functionality on jQuery UI demo page by dragging an element from source to destination and verifying the drop was successful

Starting URL: http://jqueryui.com/droppable/

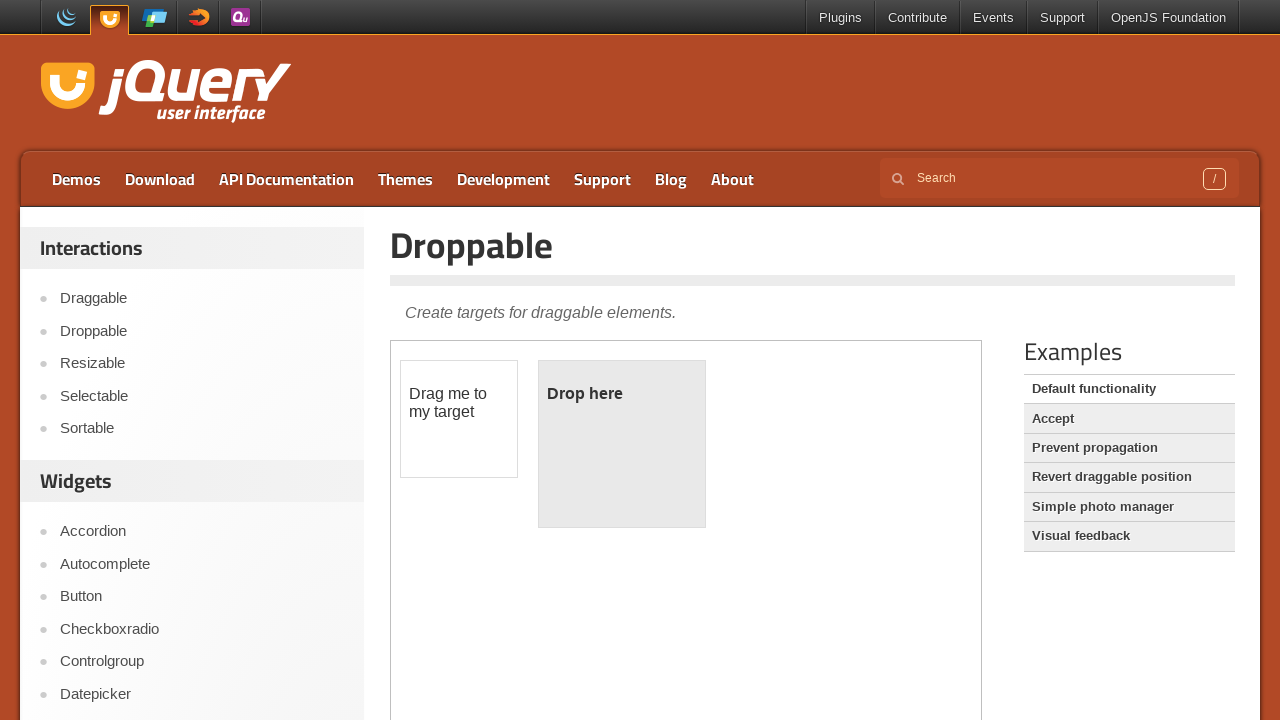

Located the demo iframe
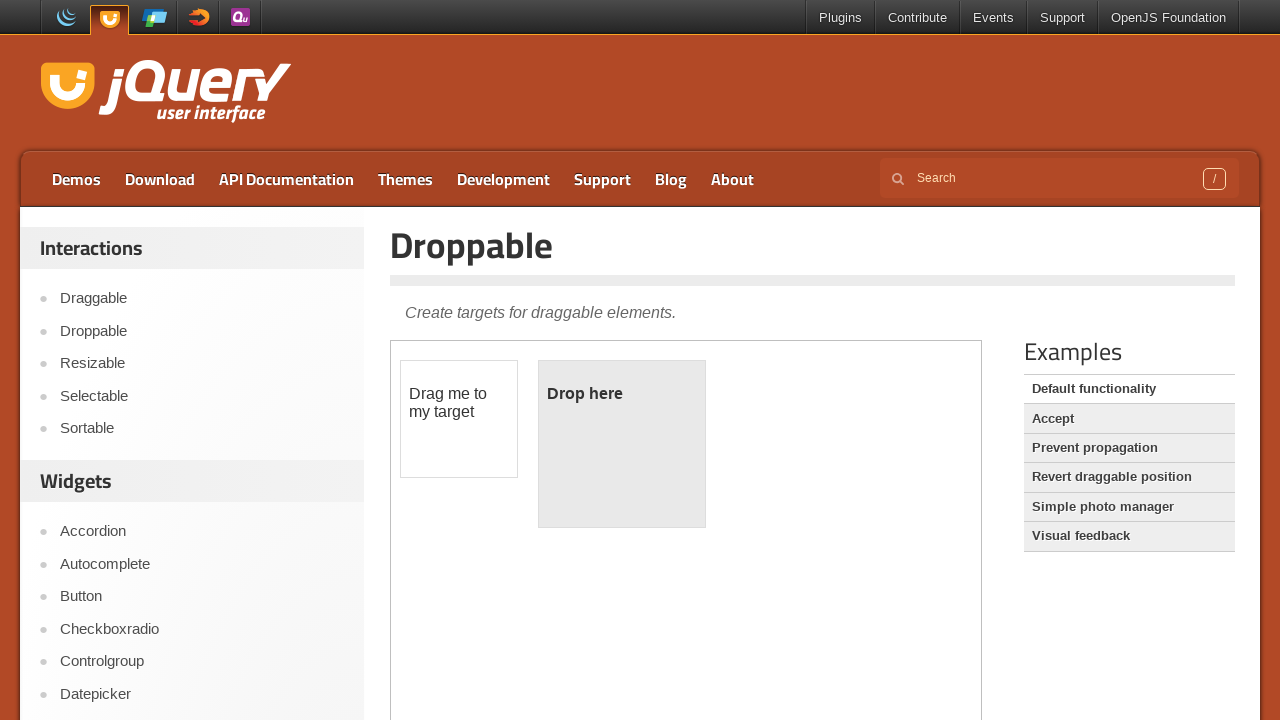

Located the draggable element
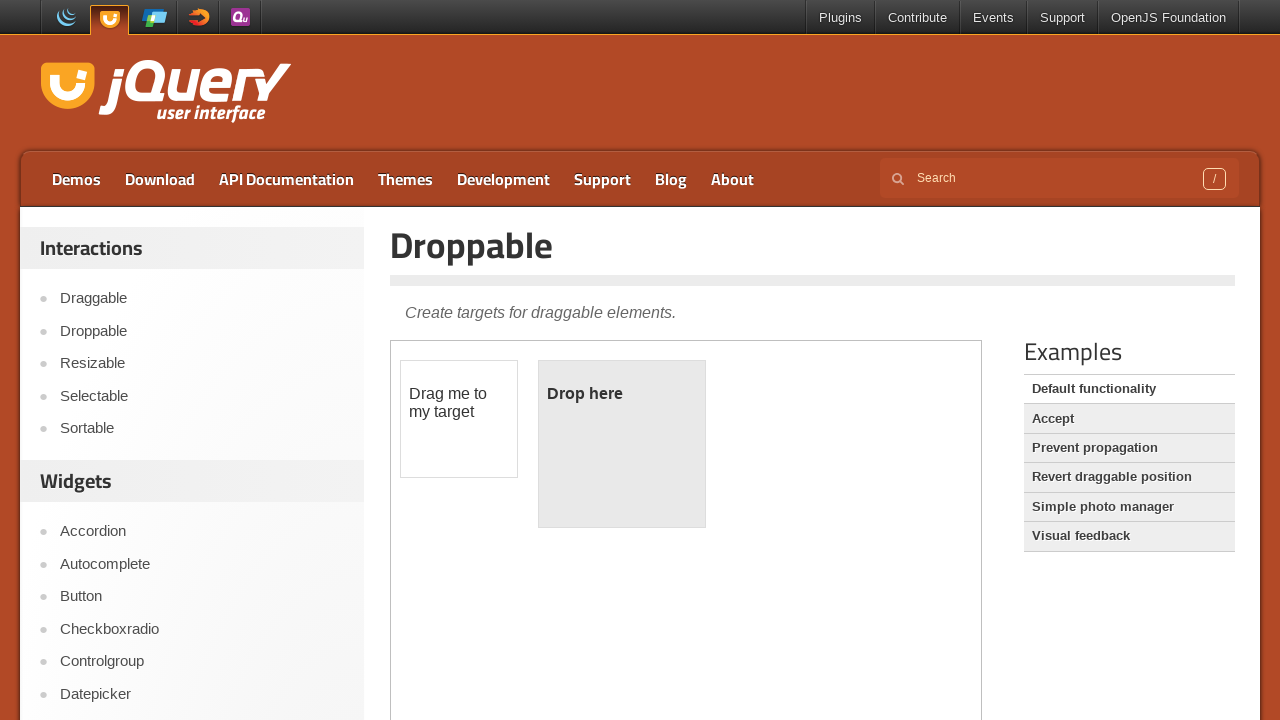

Located the droppable element
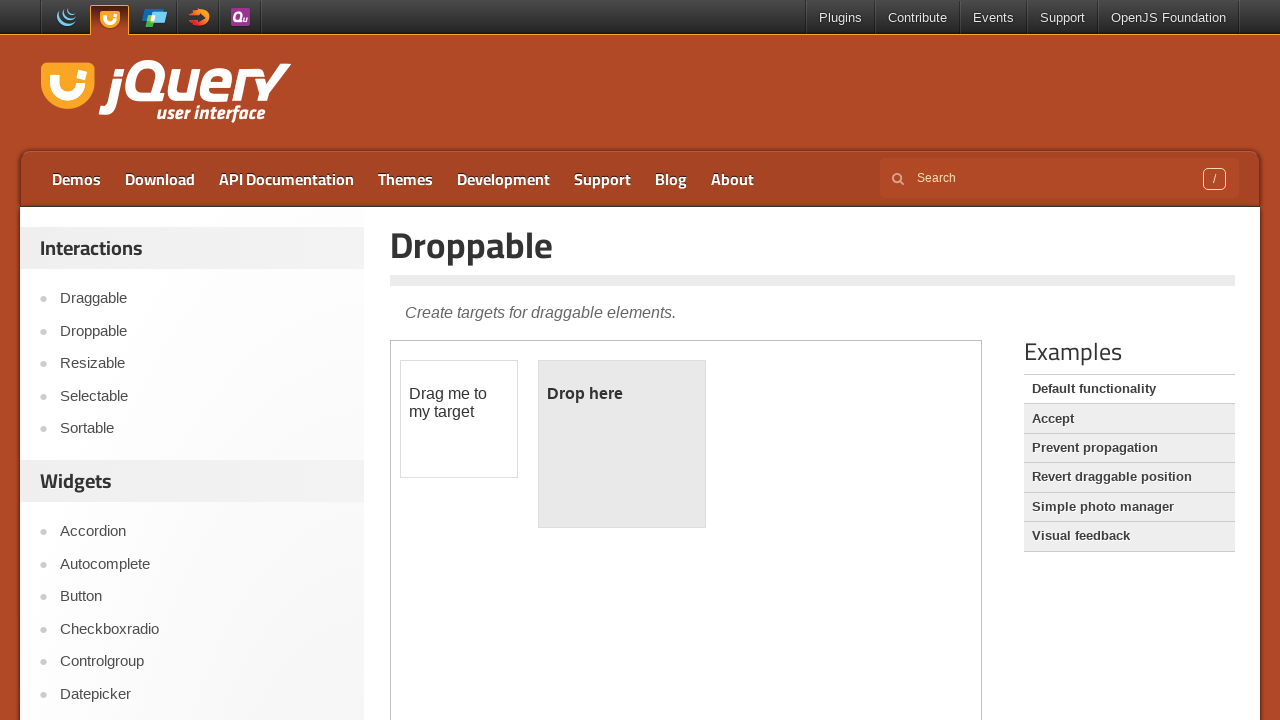

Dragged element from source to destination at (622, 444)
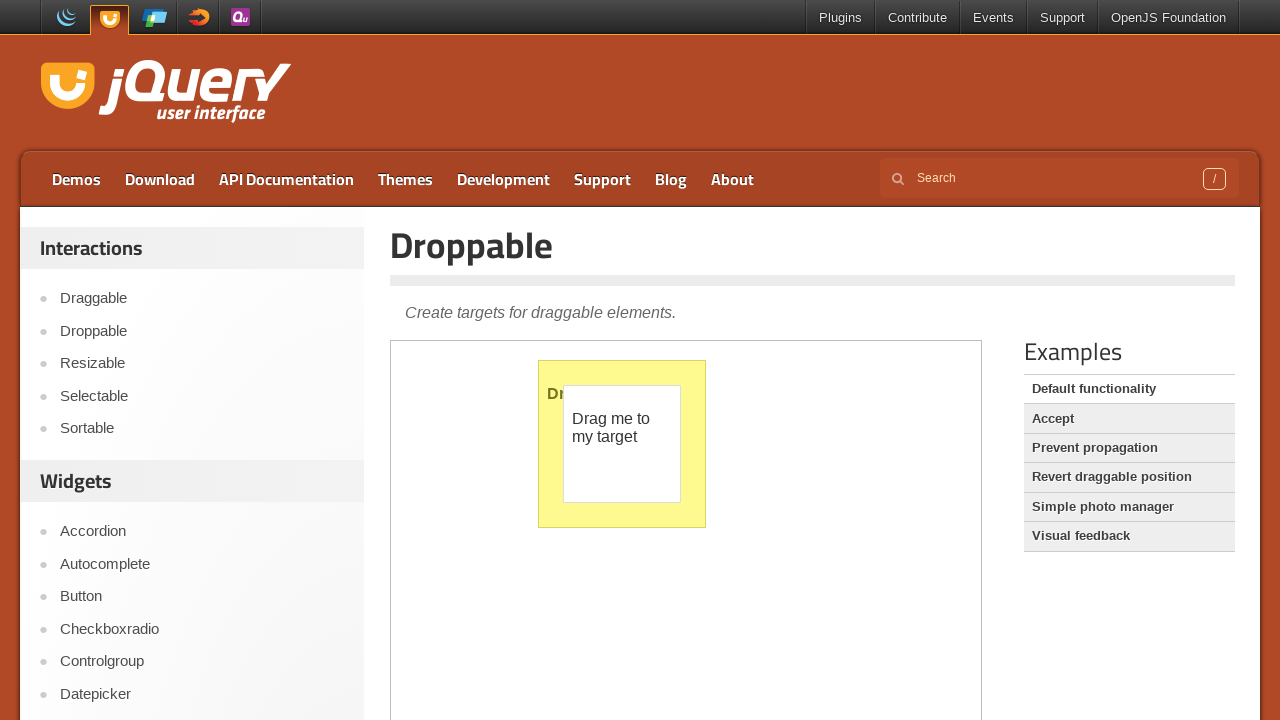

Retrieved text from dropped element
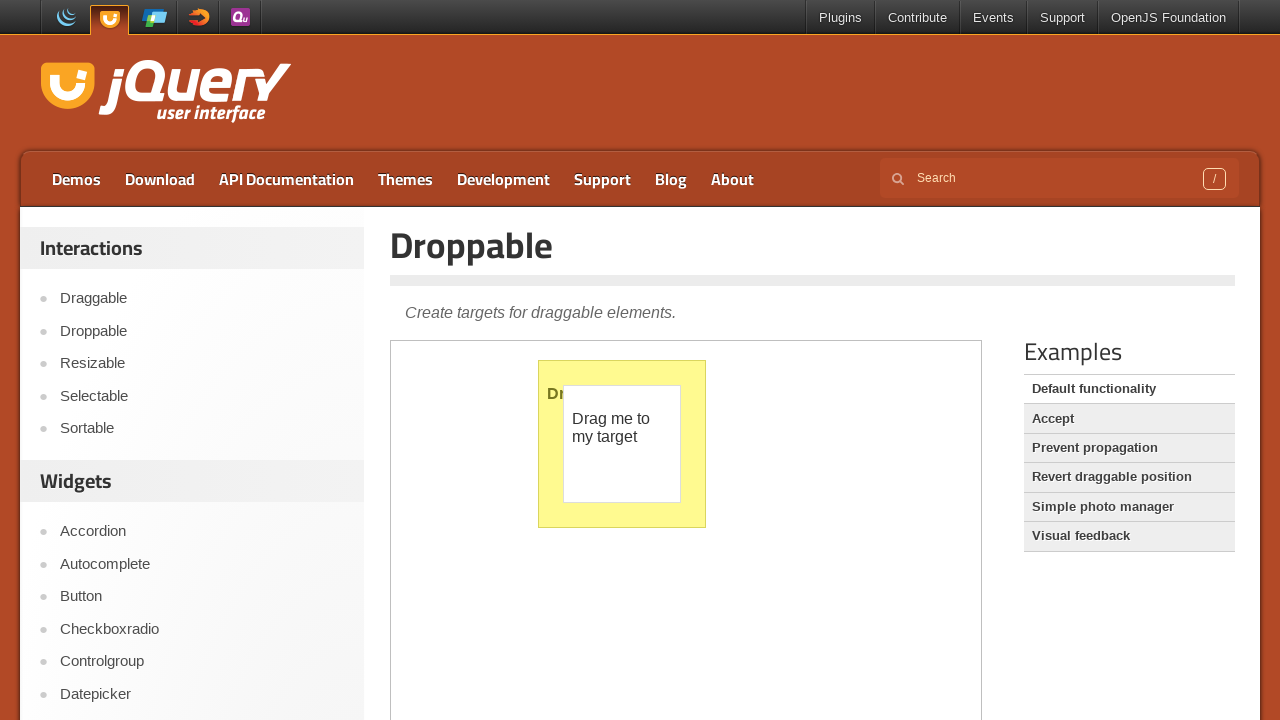

Verified drop was successful - text changed to 'Dropped!'
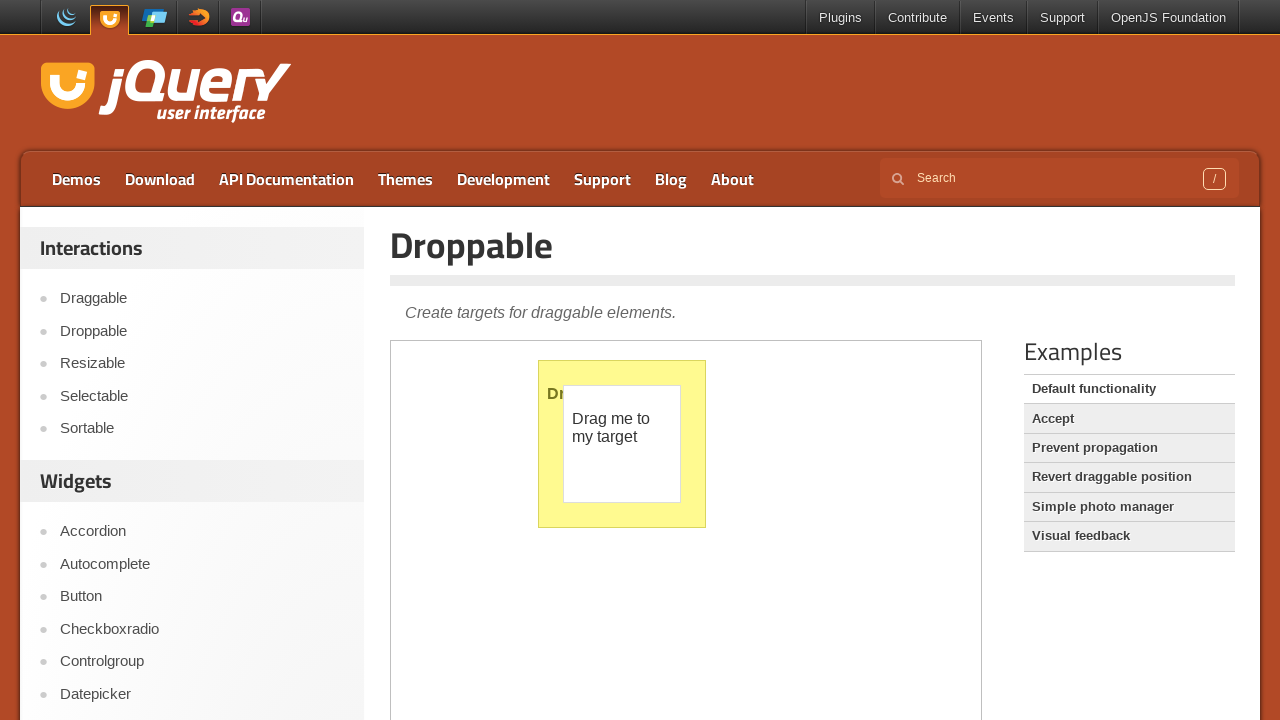

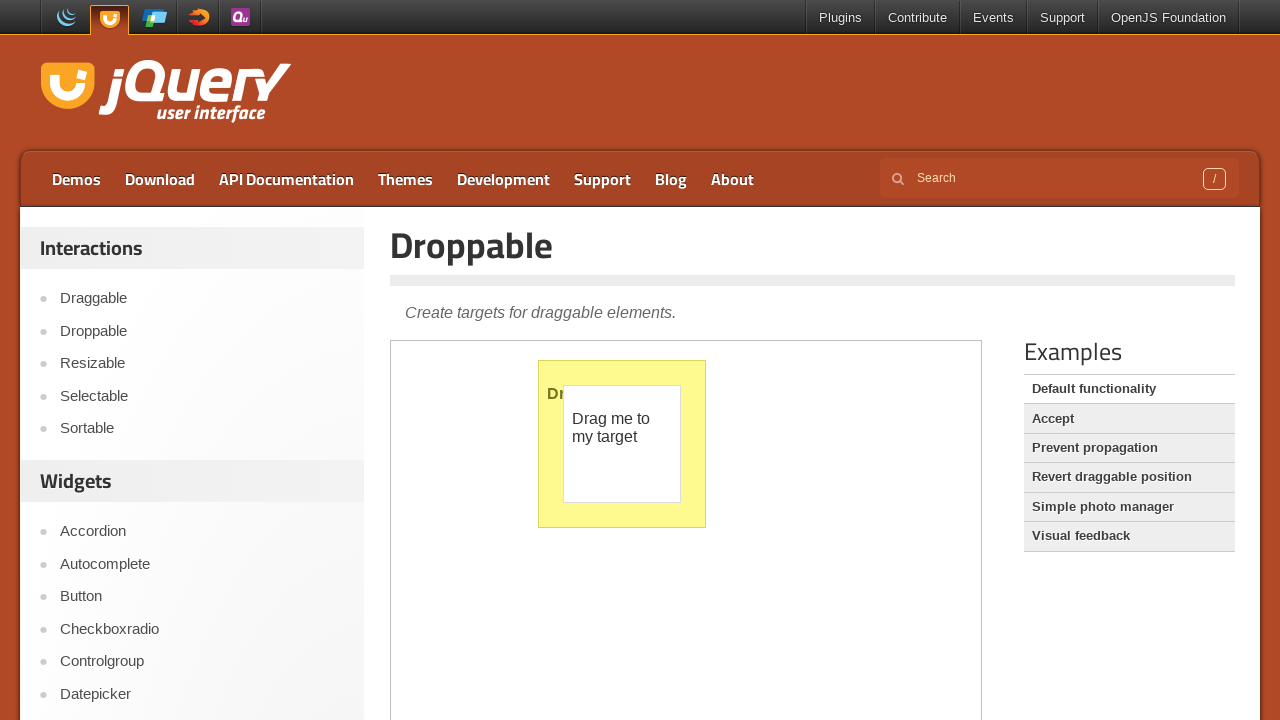